Tests dynamic controls functionality by verifying a checkbox is initially displayed, clicking a toggle button, and checking if the checkbox visibility changes.

Starting URL: https://v1.training-support.net/selenium/dynamic-controls

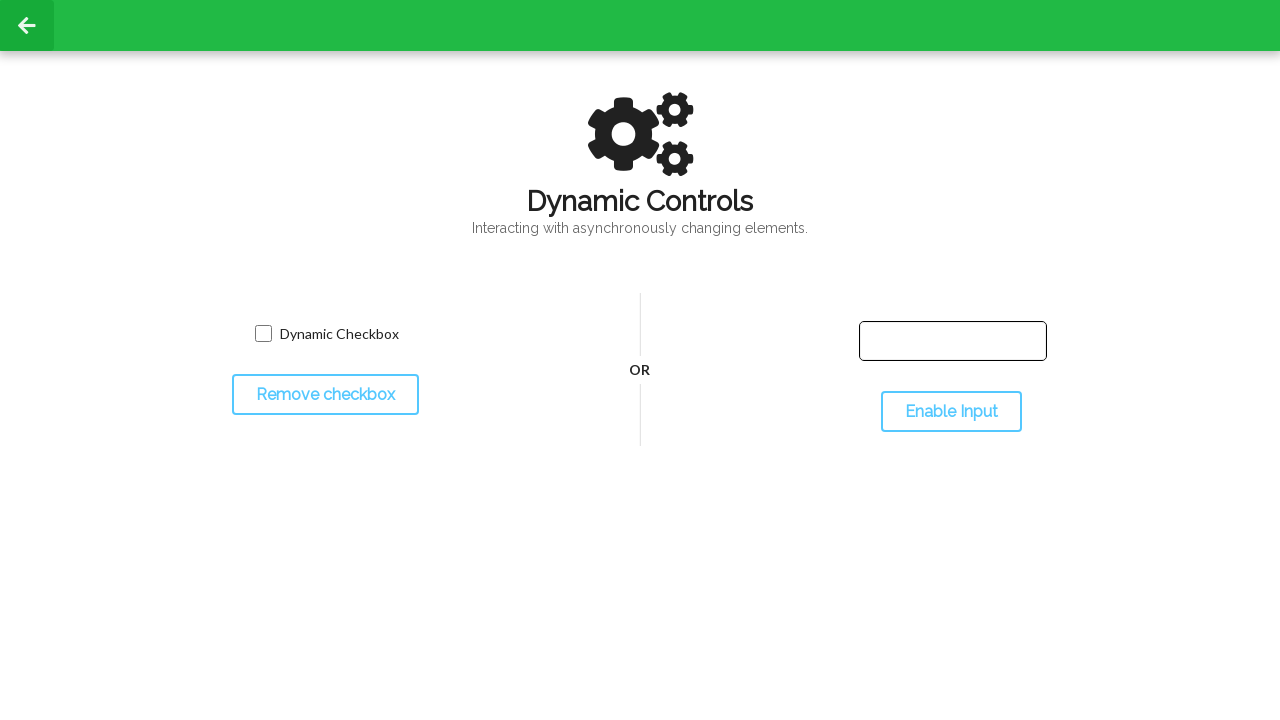

Waited for checkbox to be visible initially
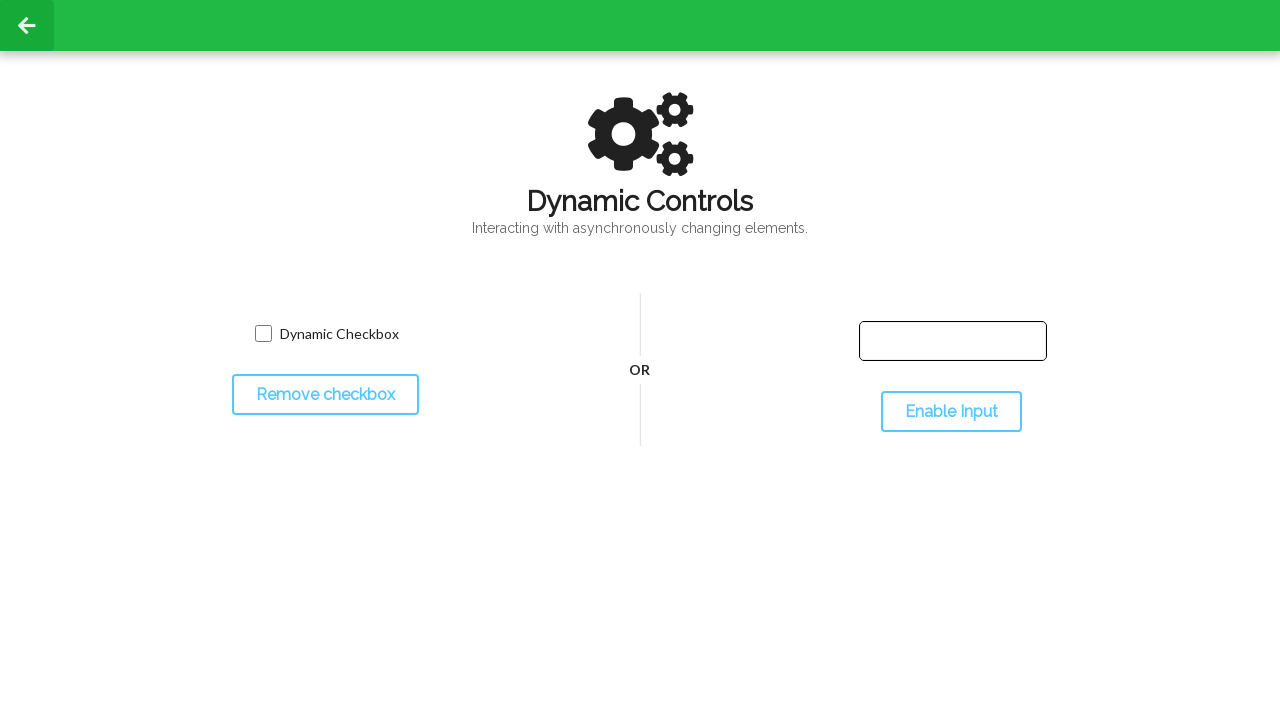

Verified checkbox is displayed by default
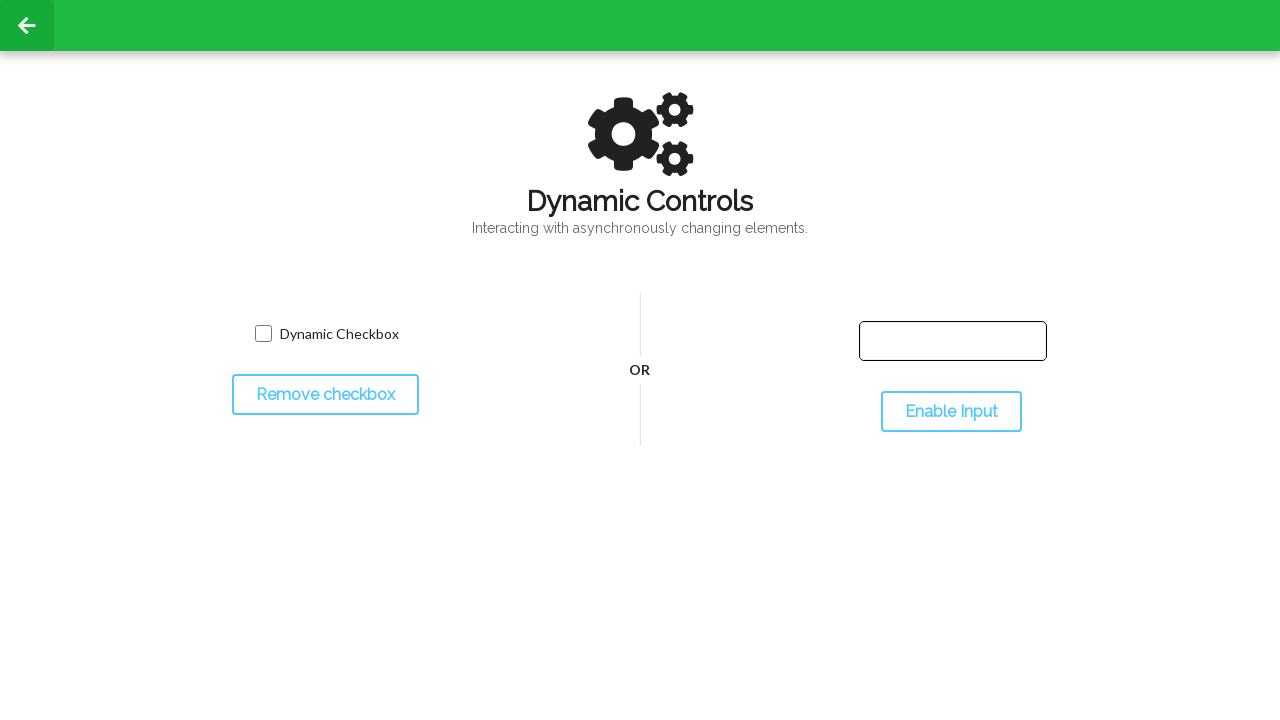

Clicked the toggle button to hide/remove the checkbox at (325, 395) on xpath=//button[@id='toggleCheckbox']
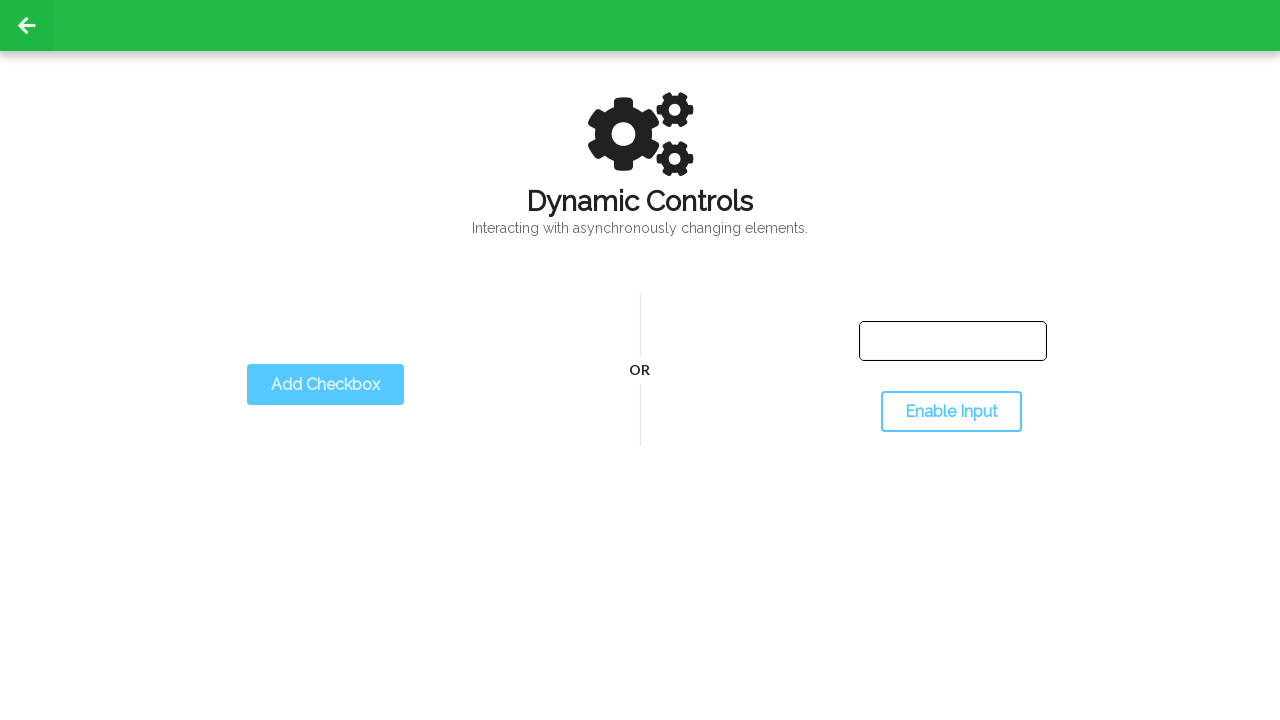

Waited for checkbox to be hidden/removed after toggle
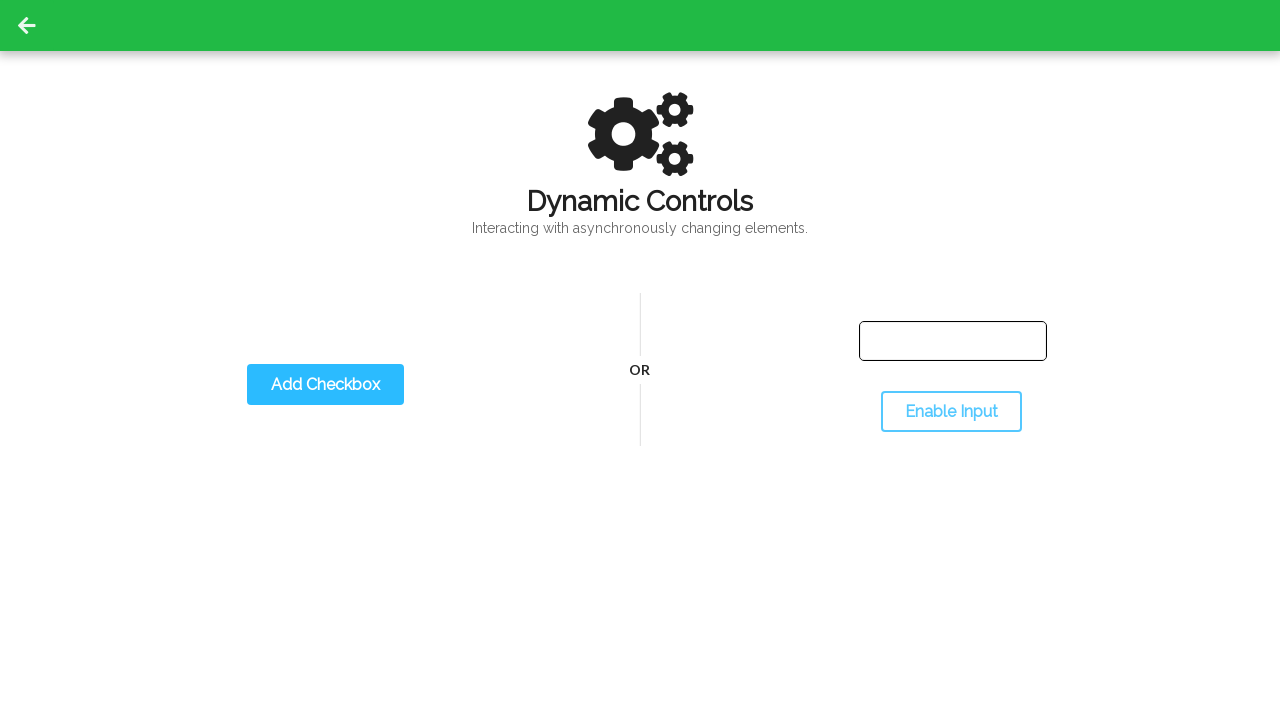

Verified checkbox is no longer displayed after toggle
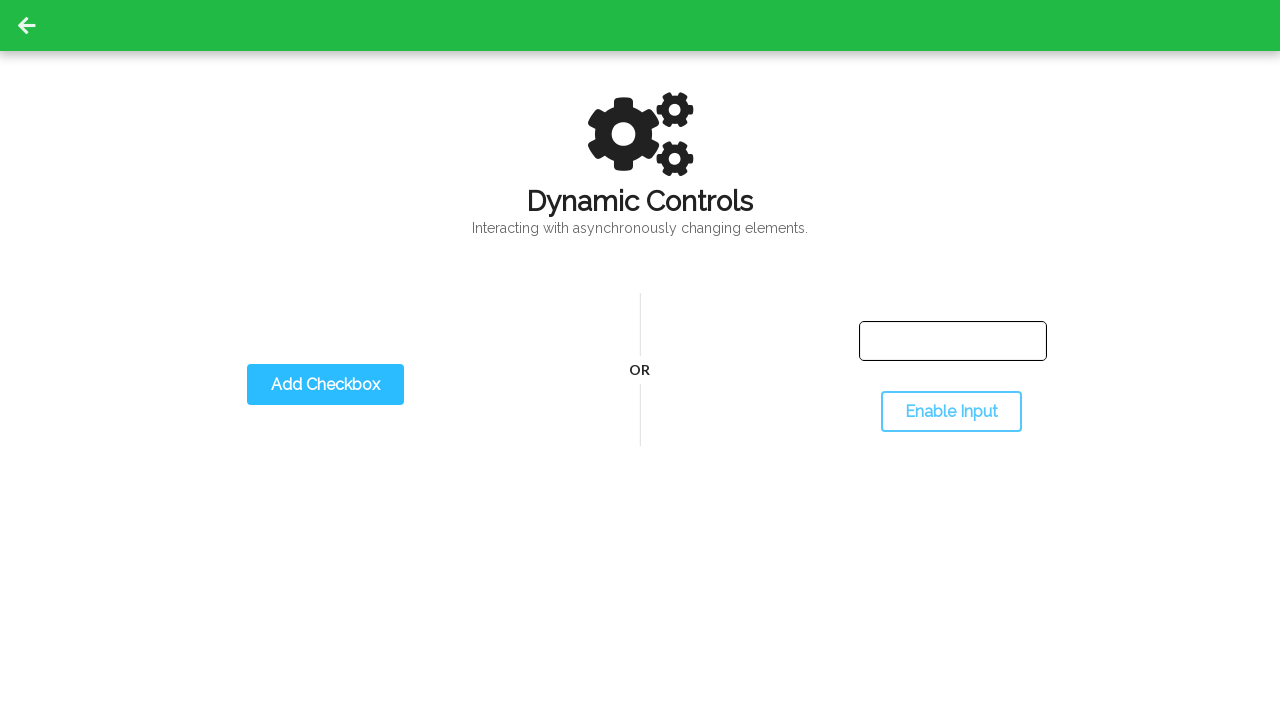

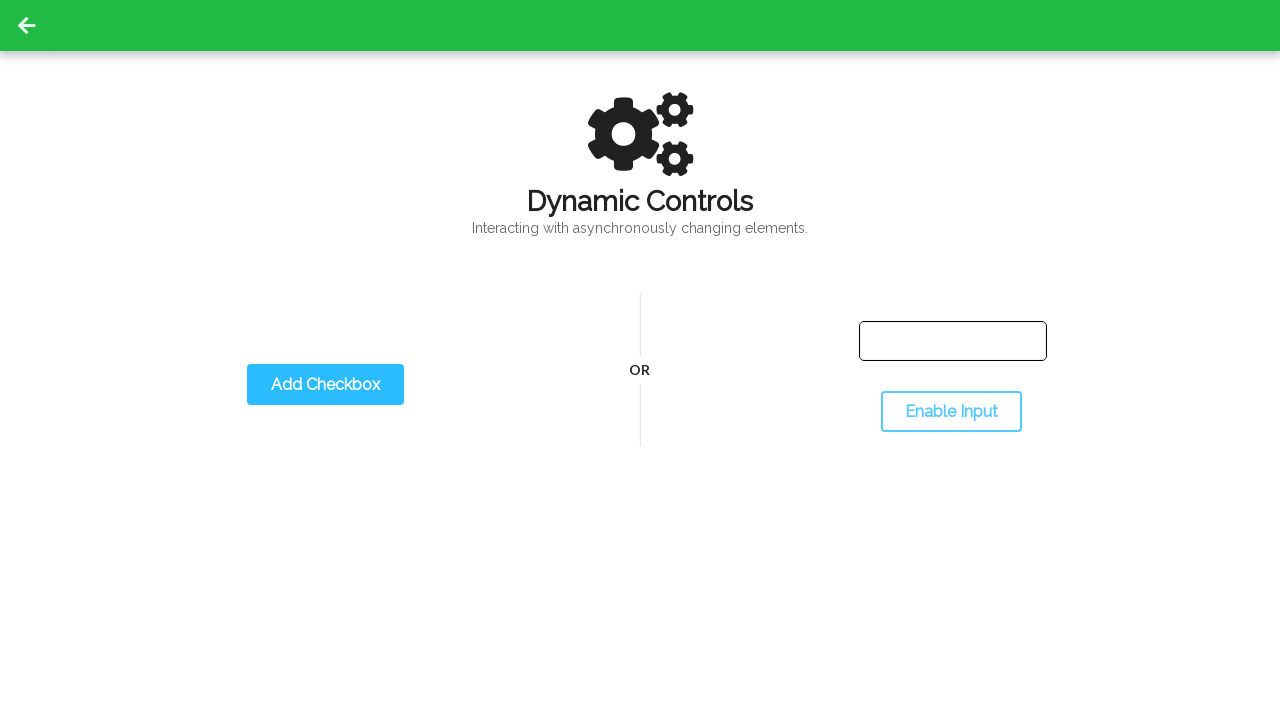